Tests keyboard interactions on a practice form by filling in name, email, and phone fields, then using keyboard shortcuts (Ctrl+A to select all, Ctrl+C to copy, Tab to move focus, Ctrl+V to paste) to copy and paste content.

Starting URL: https://testautomationpractice.blogspot.com/#

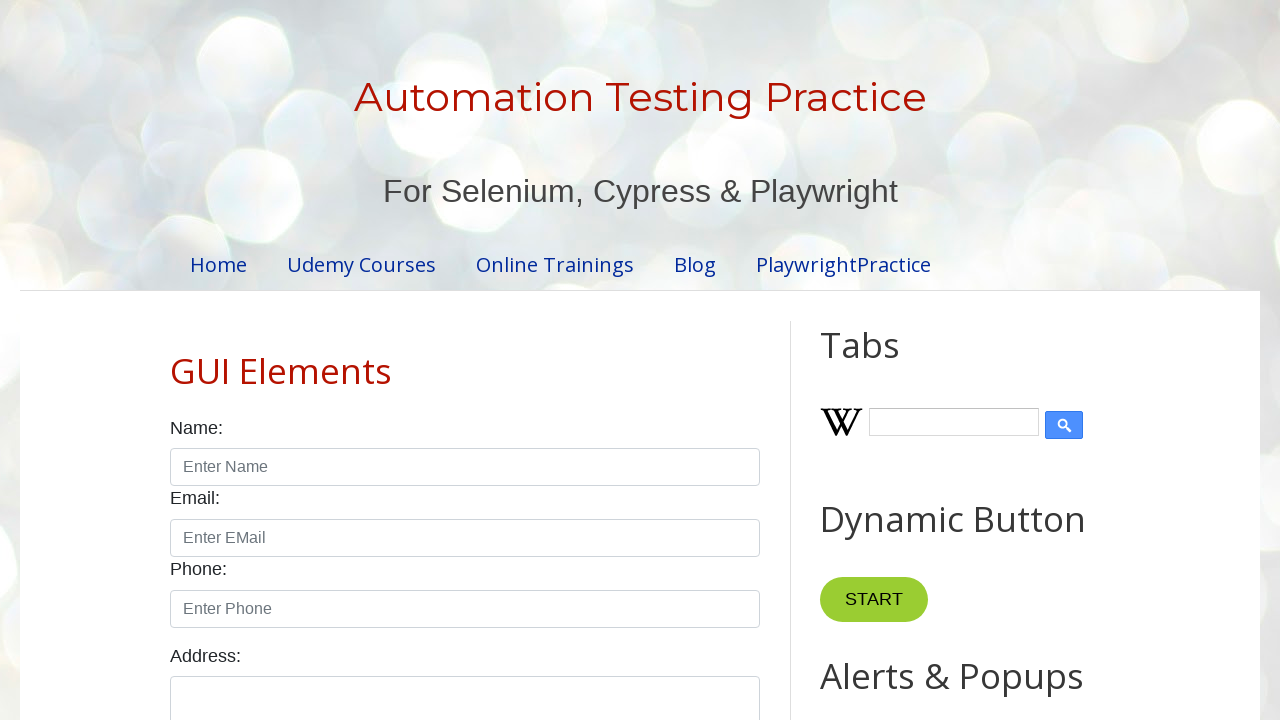

Filled name field with 'jonh' on #name
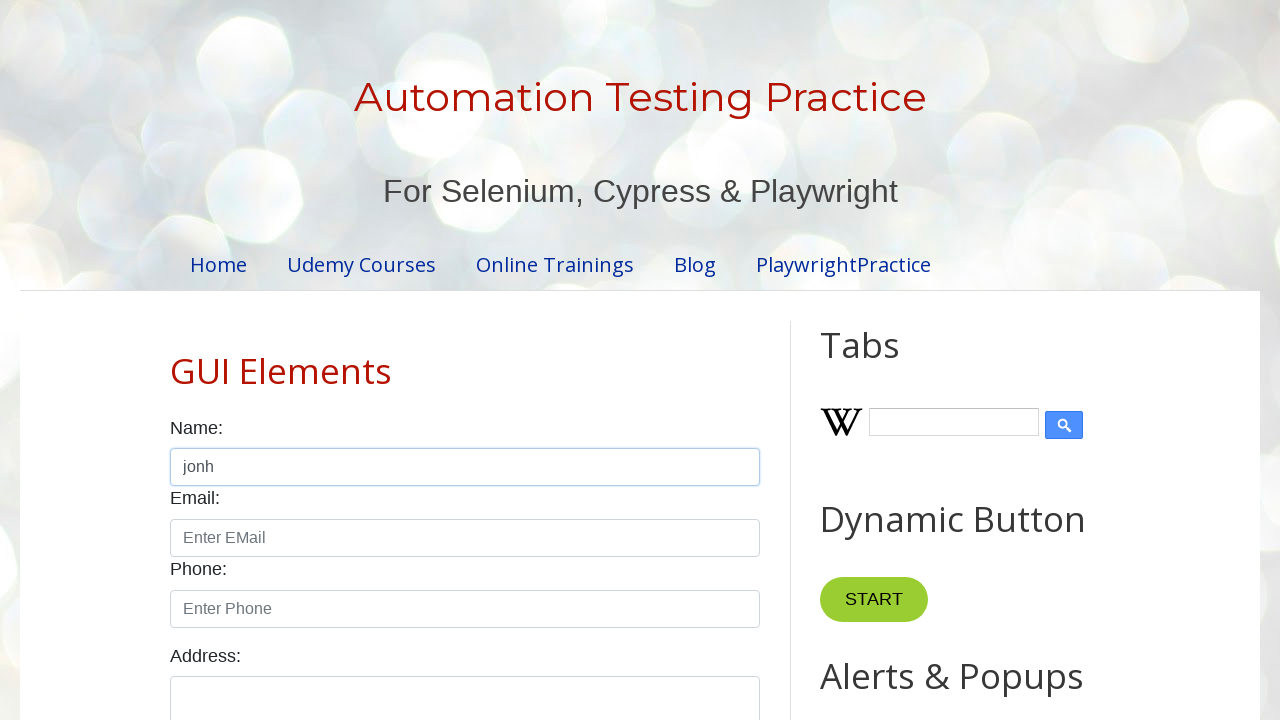

Filled email field with 'jonh@gmail.com' on #email
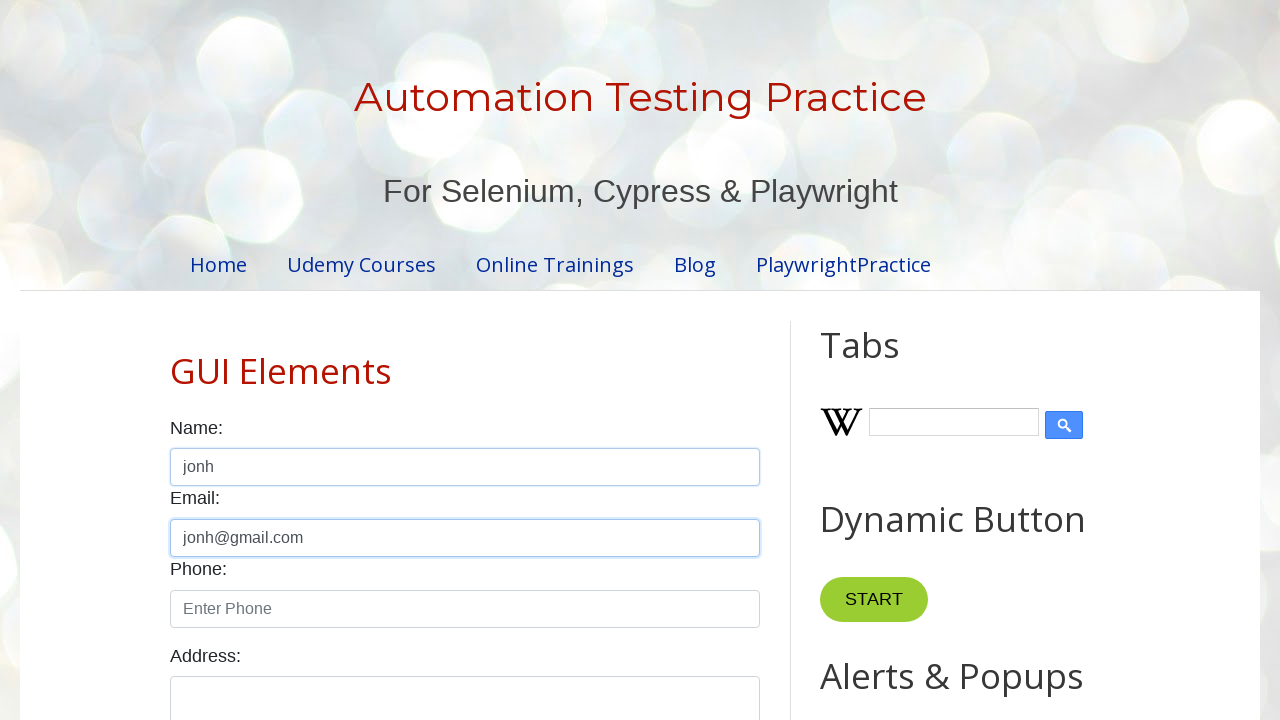

Filled phone field with '61274648' on #phone
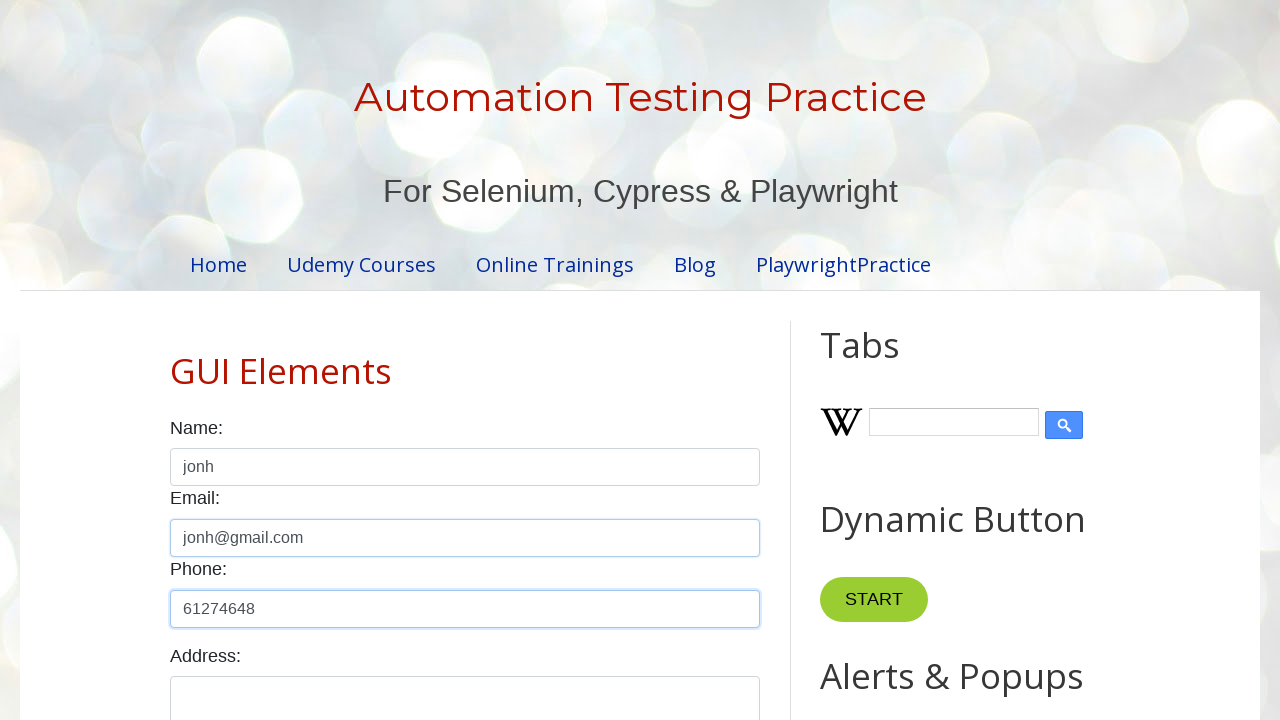

Pressed Ctrl+A to select all text in phone field
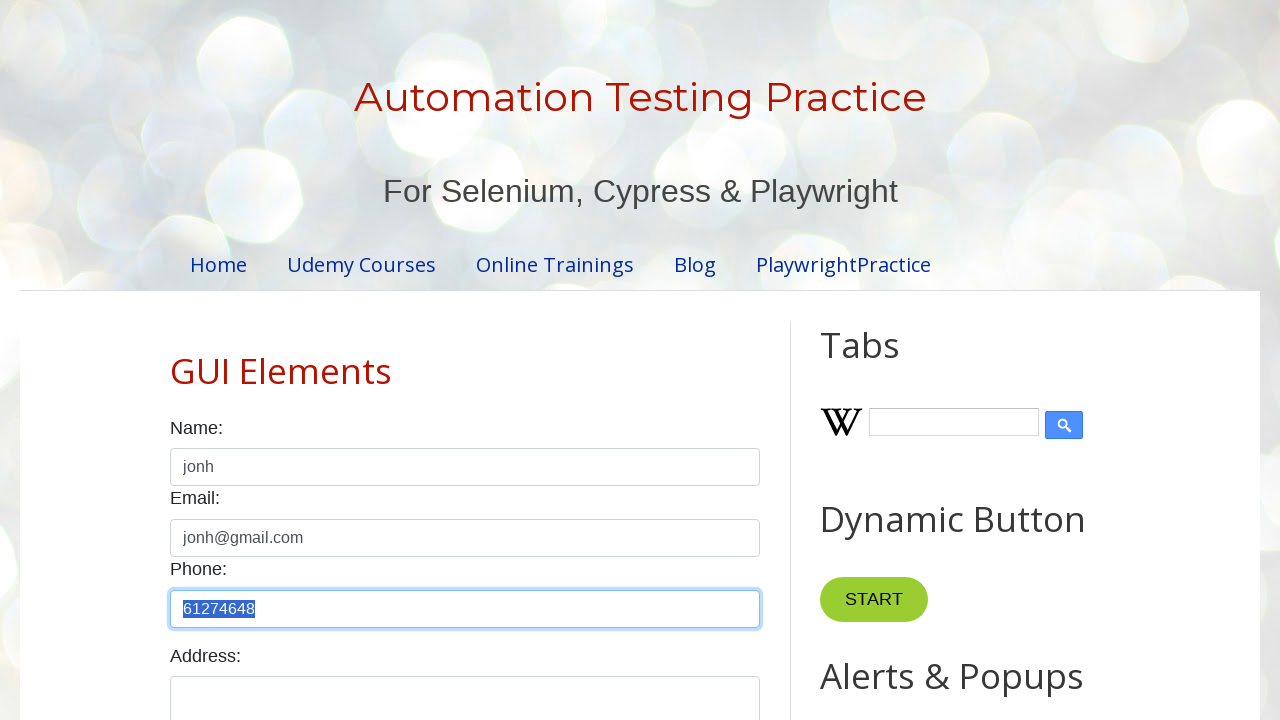

Pressed Ctrl+C to copy selected phone number
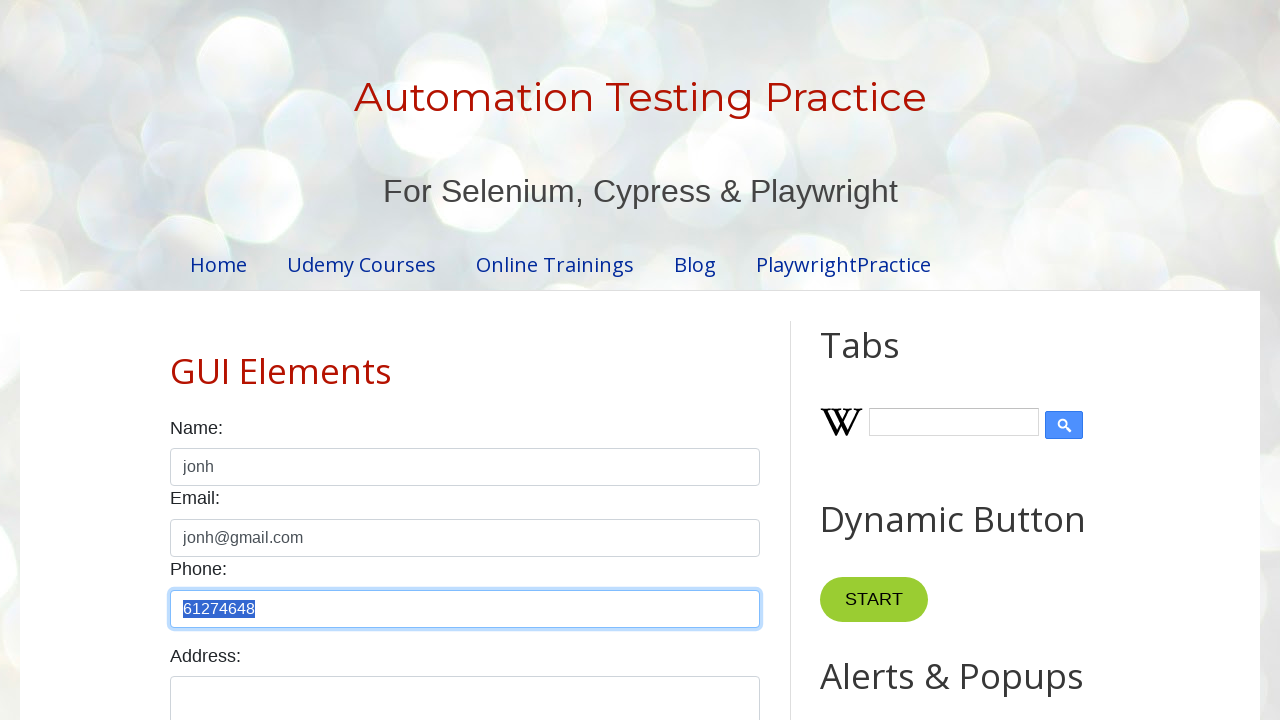

Pressed Tab to move focus to next field
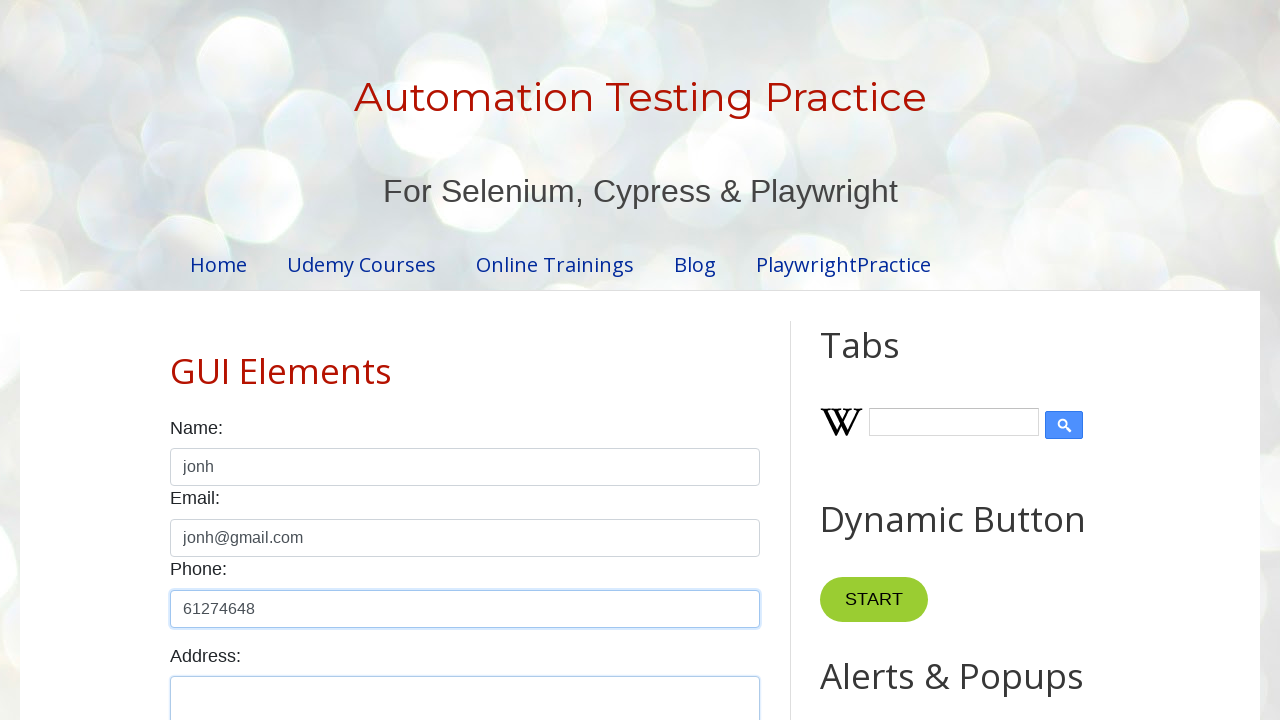

Pressed Ctrl+V to paste copied phone number into next field
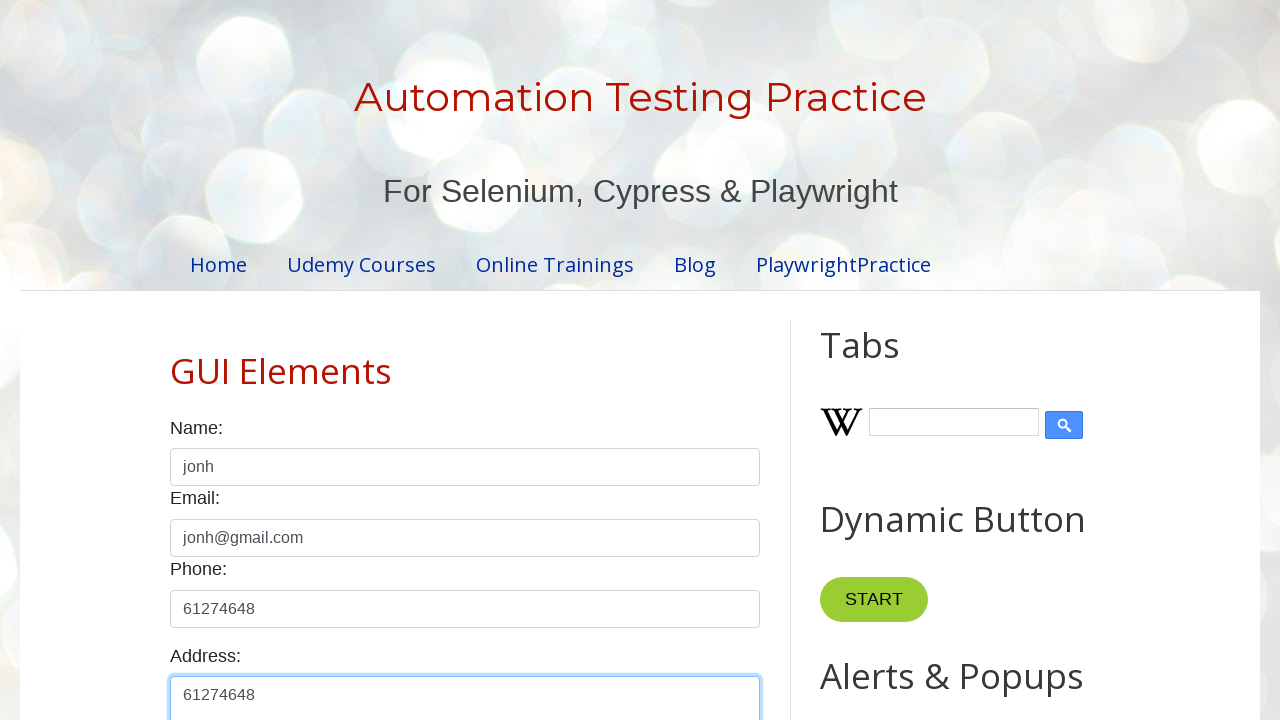

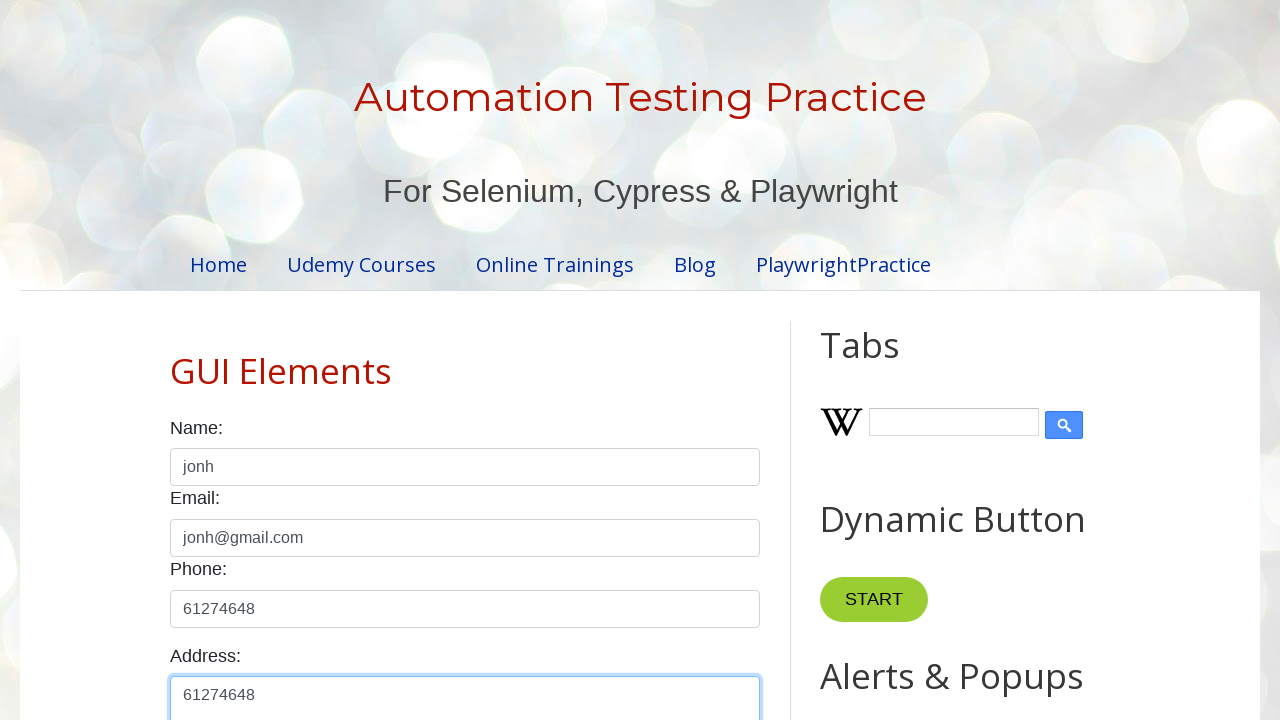